Tests different mouse operations including right-click and double-click on button elements

Starting URL: https://demoqa.com/buttons

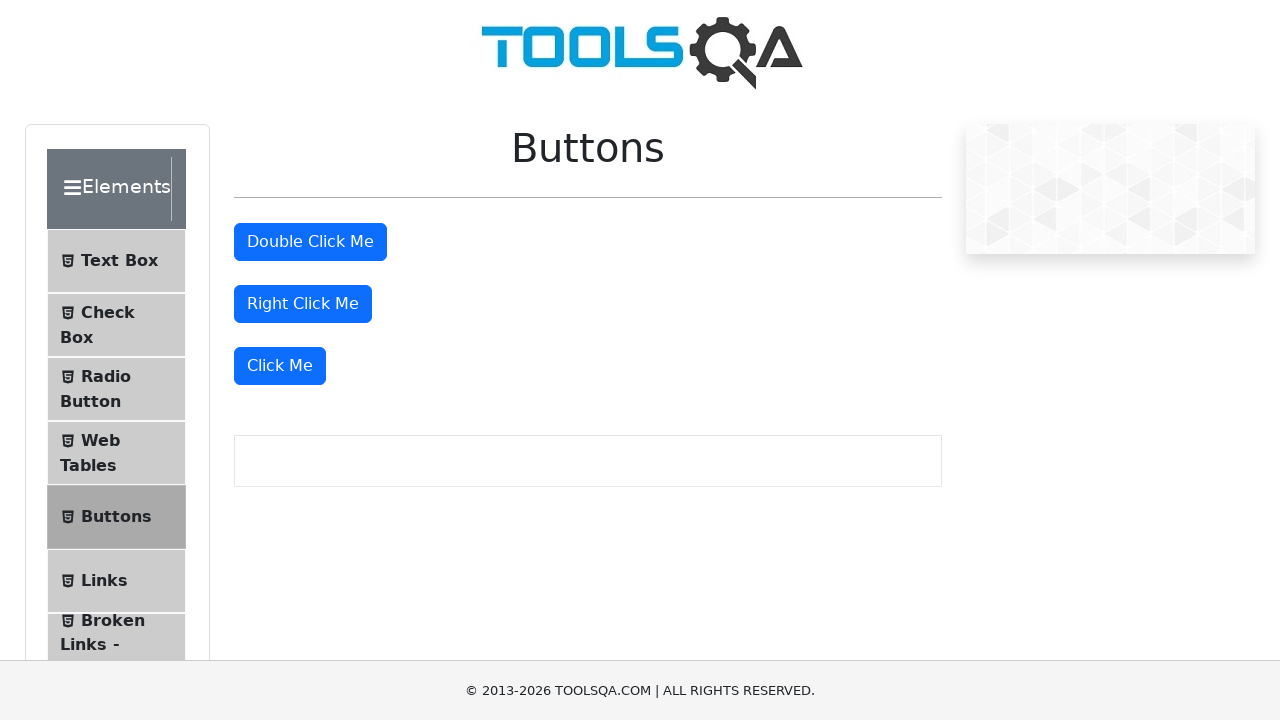

Right-clicked on the right-click button at (303, 304) on xpath=//button[@id='rightClickBtn']
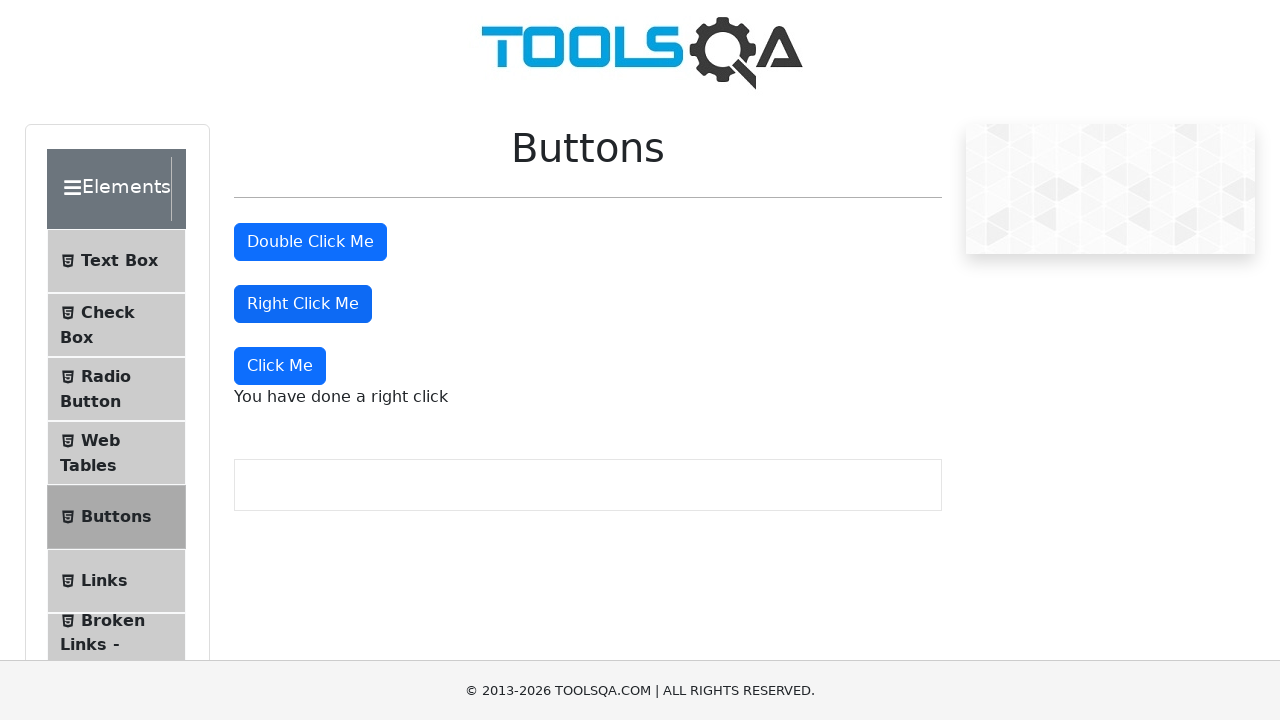

Double-clicked on the double-click button at (310, 242) on xpath=//button[@id='doubleClickBtn']
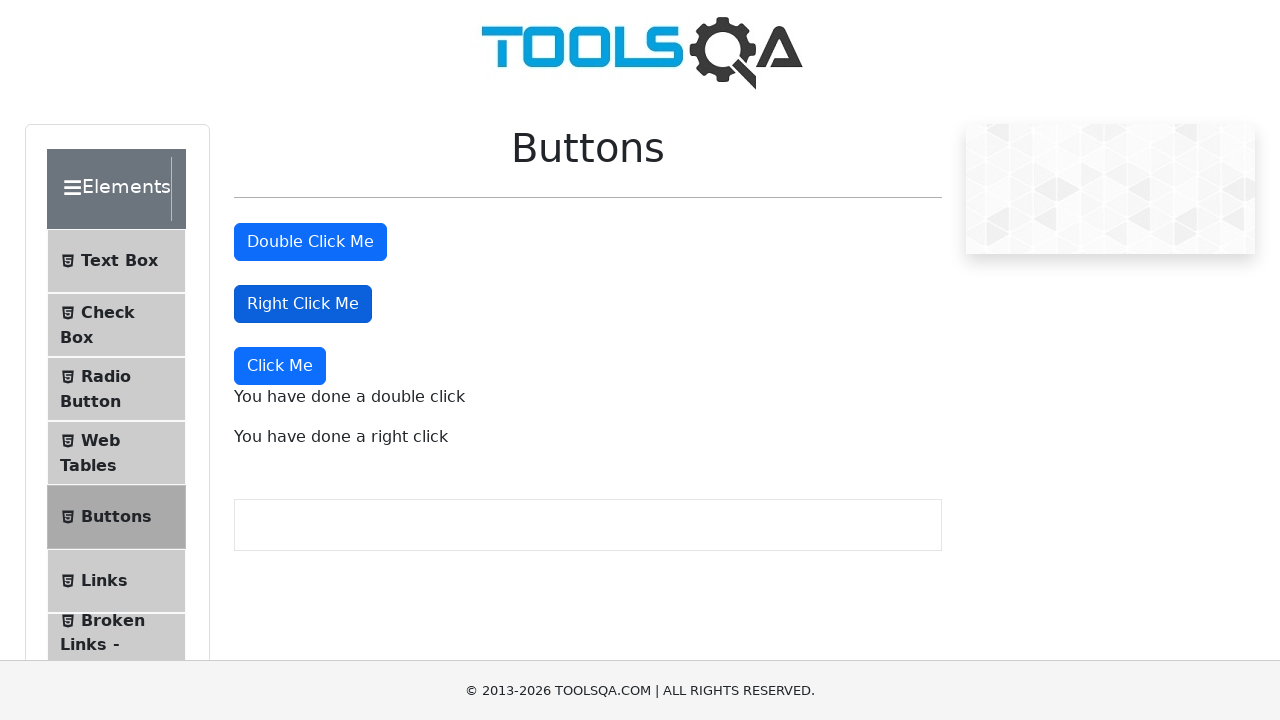

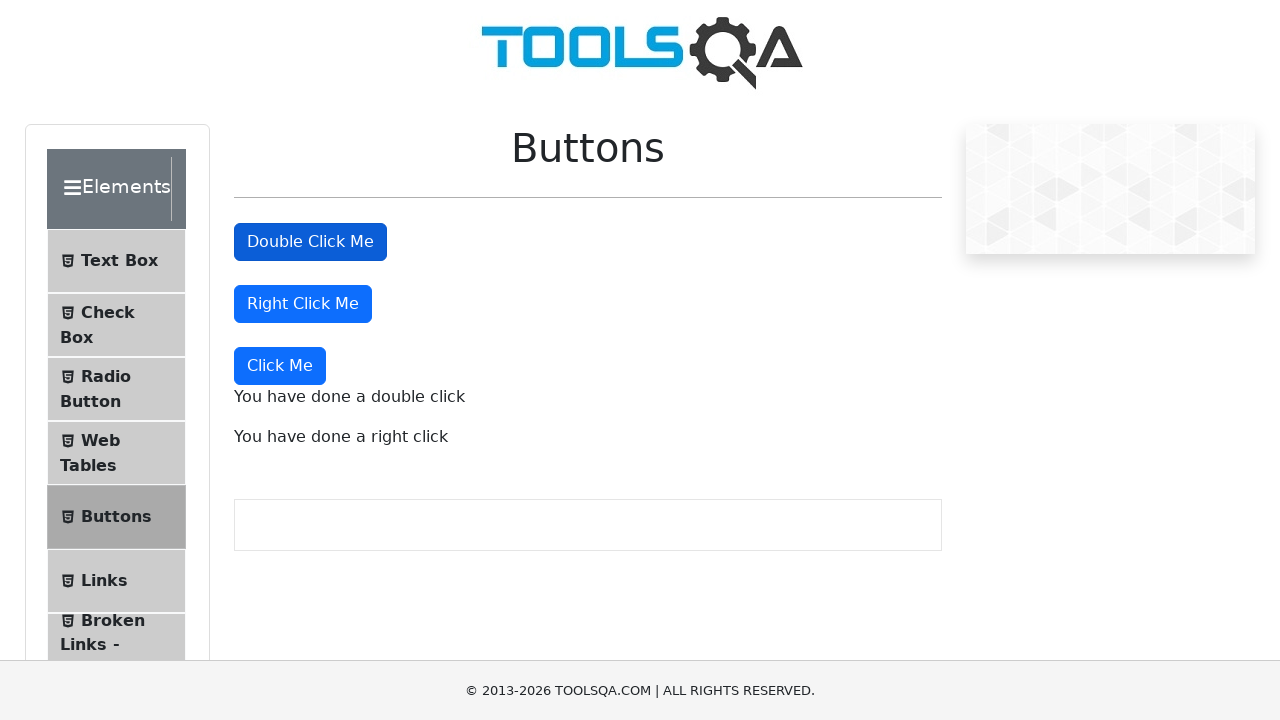